Tests a practice form by filling out all fields including name, email, gender, mobile number, date of birth, subjects, hobbies, address, state, and city, then submitting the form and verifying the confirmation modal.

Starting URL: https://demoqa.com/automation-practice-form

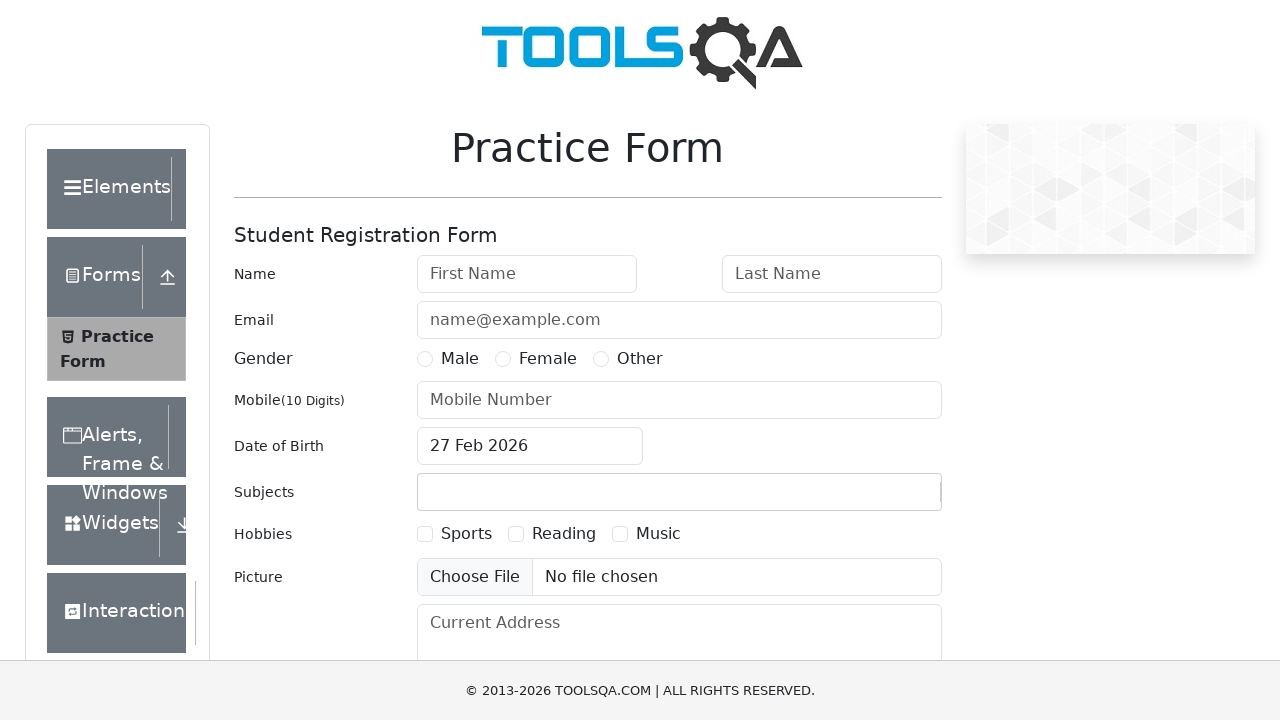

Filled first name with 'Jon' on #firstName
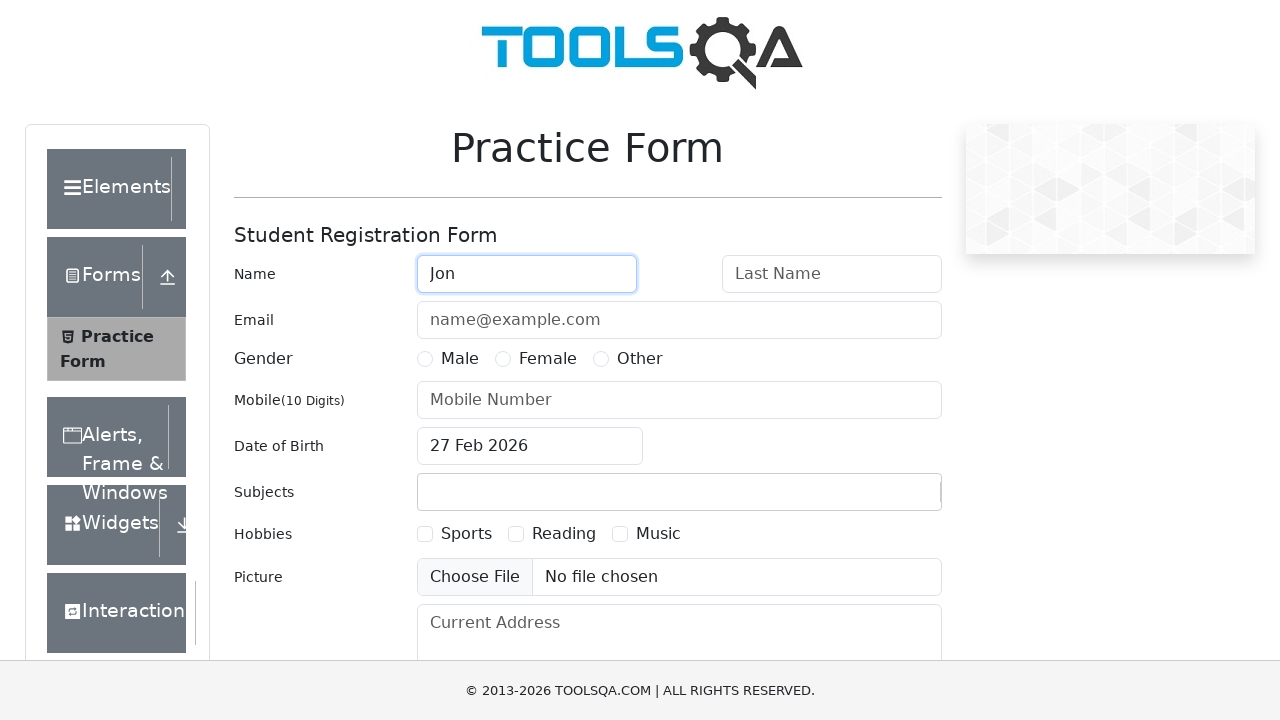

Filled last name with 'Doe' on #lastName
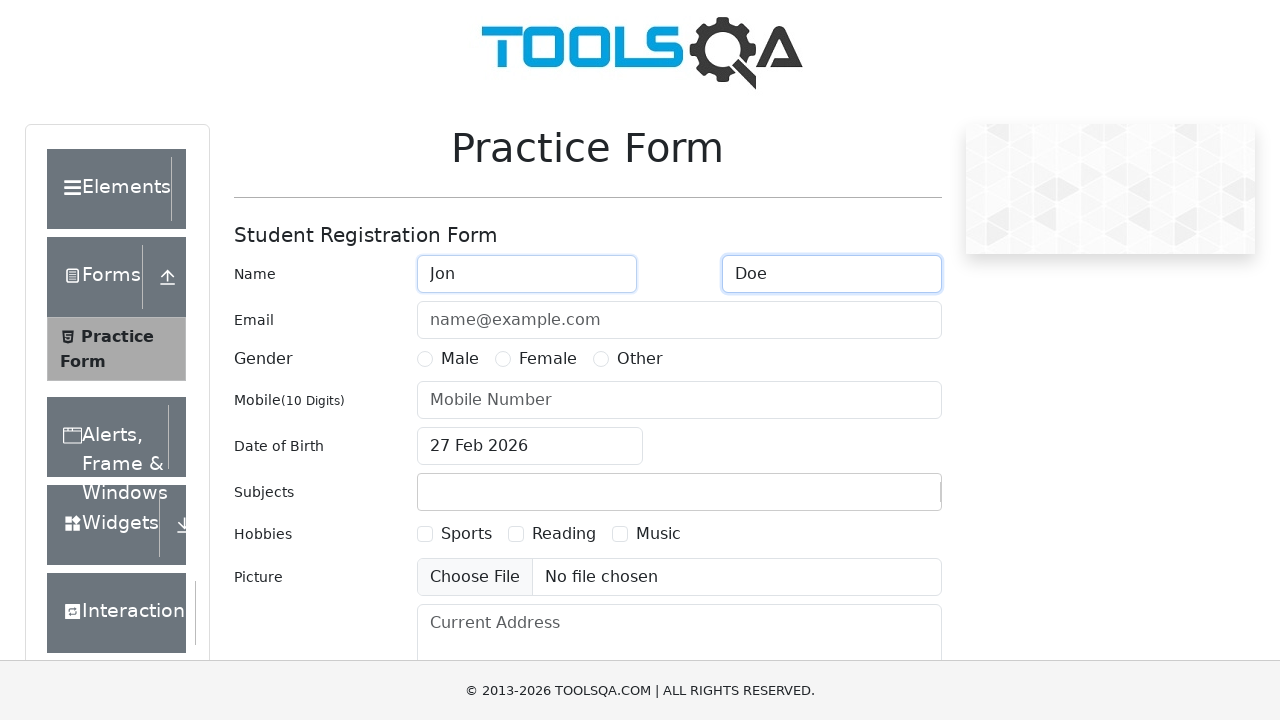

Filled email with 'johndoe@test.com' on #userEmail
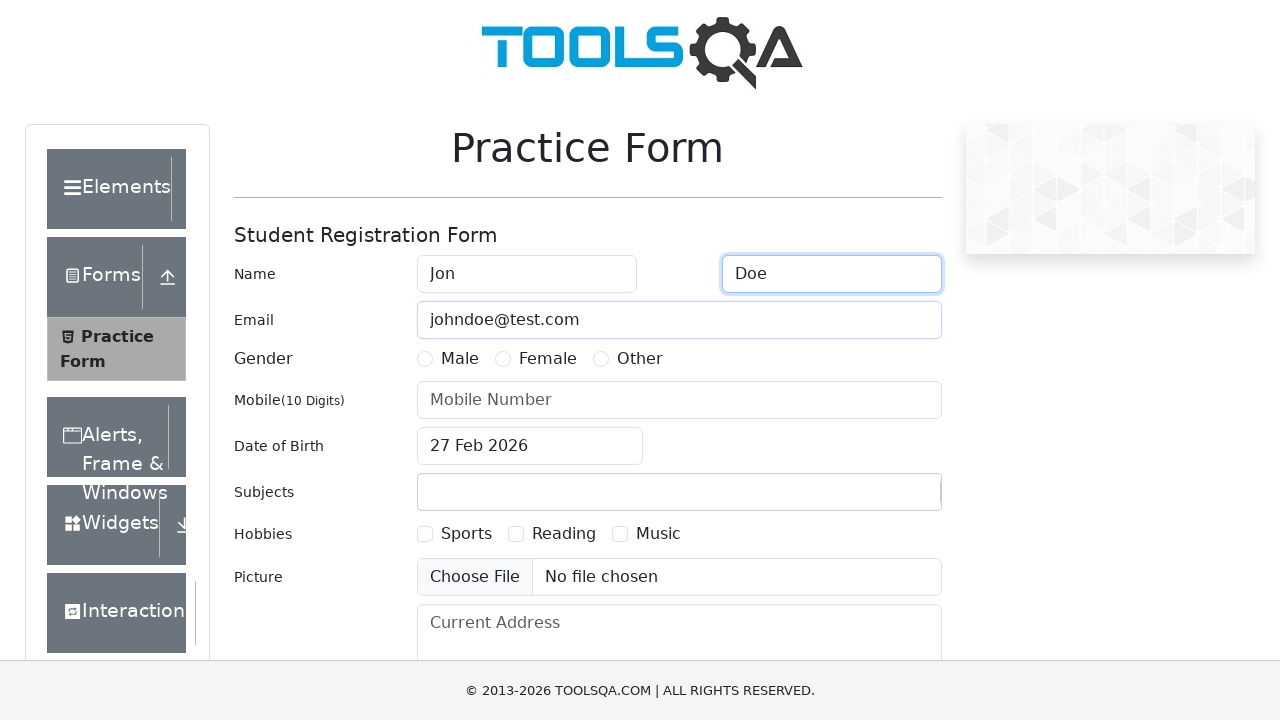

Selected gender 'Female' at (548, 359) on //label[text()='Female']
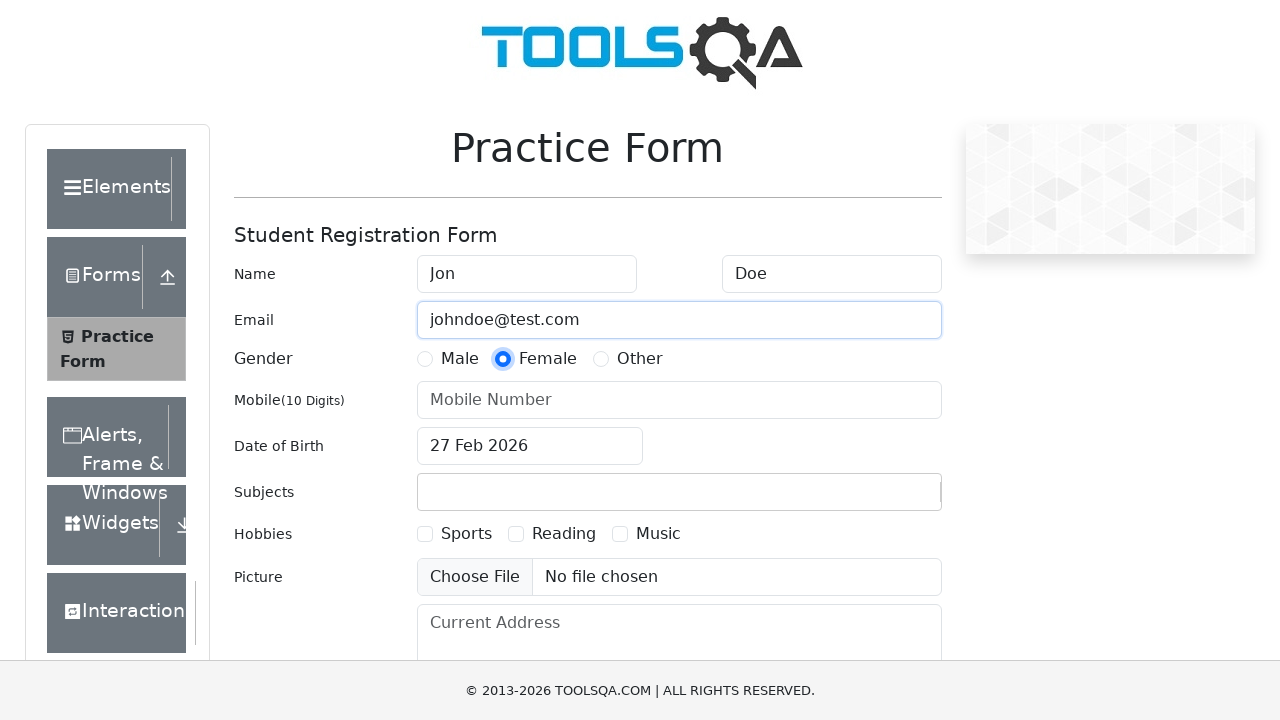

Filled mobile number with '1234567890' on #userNumber
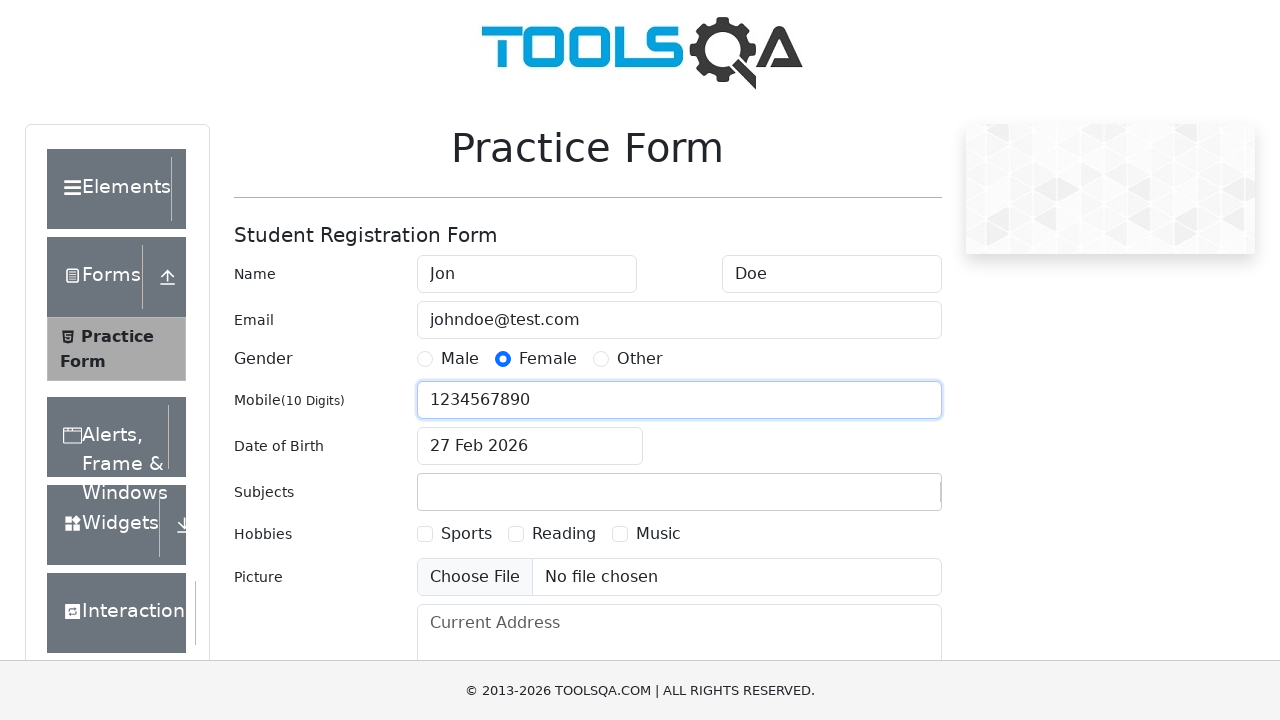

Clicked date of birth input field at (530, 446) on #dateOfBirthInput
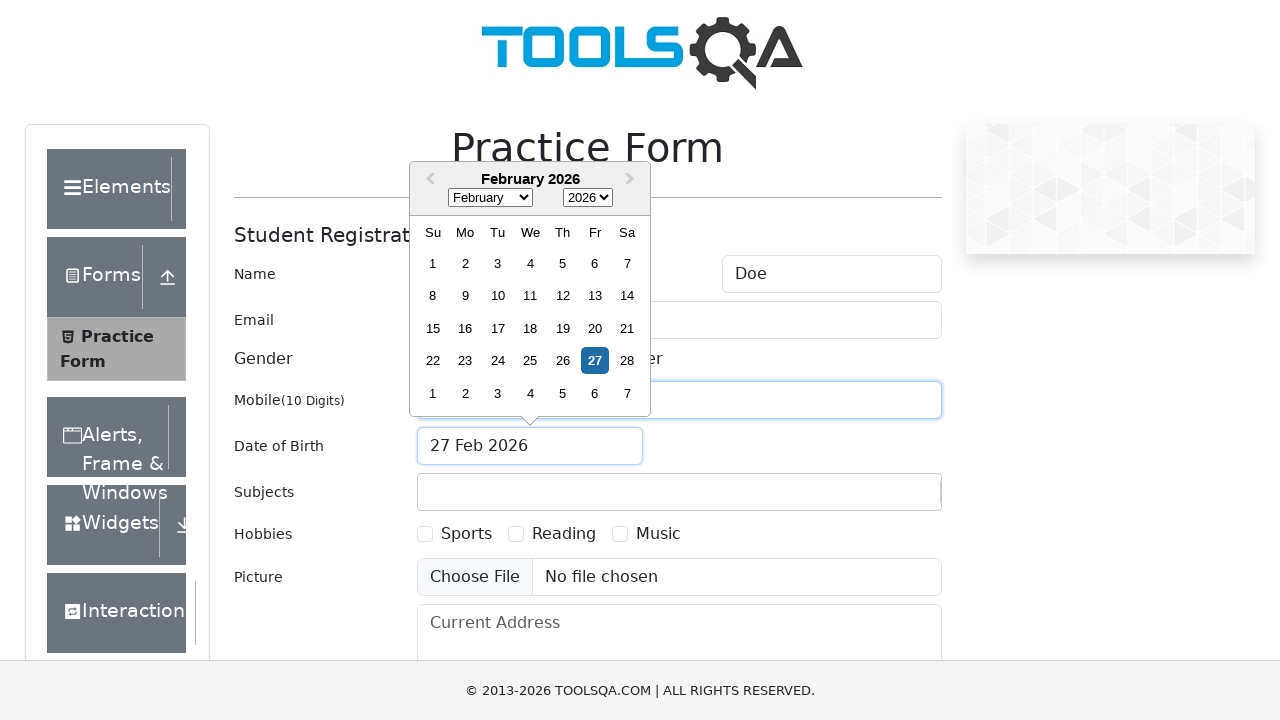

Selected all text in date field
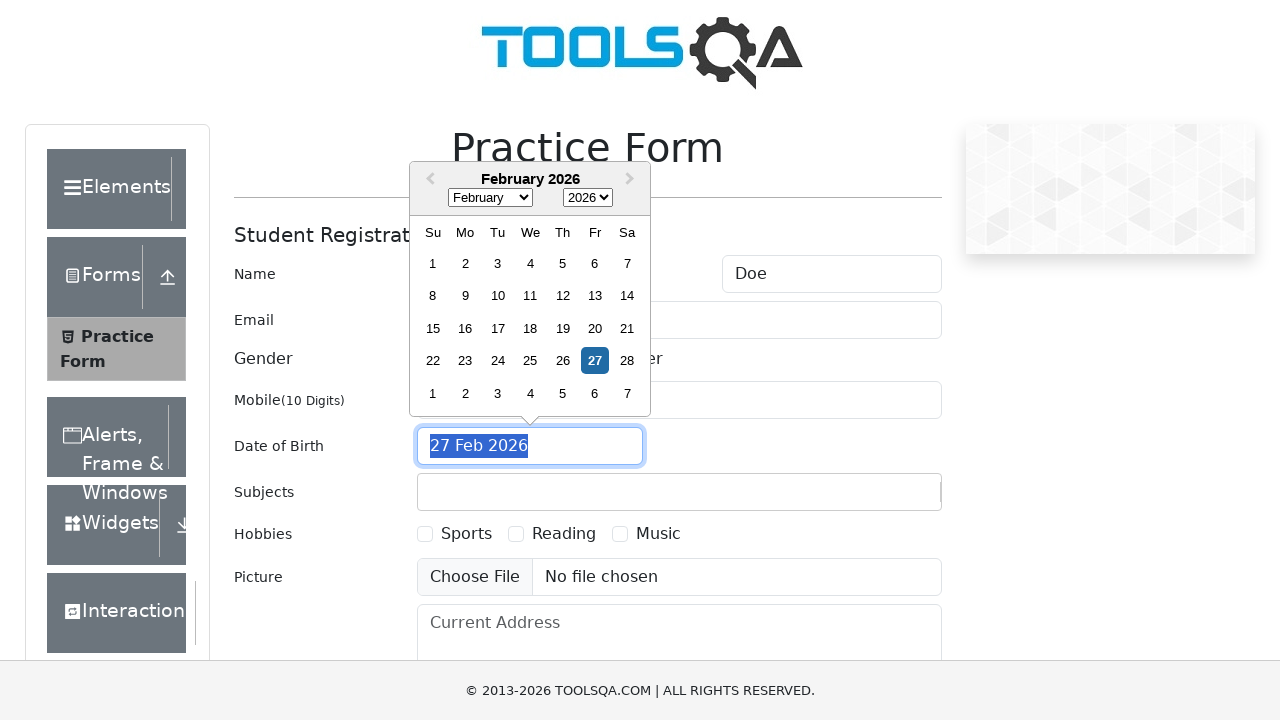

Typed date of birth '14 Mar 1995'
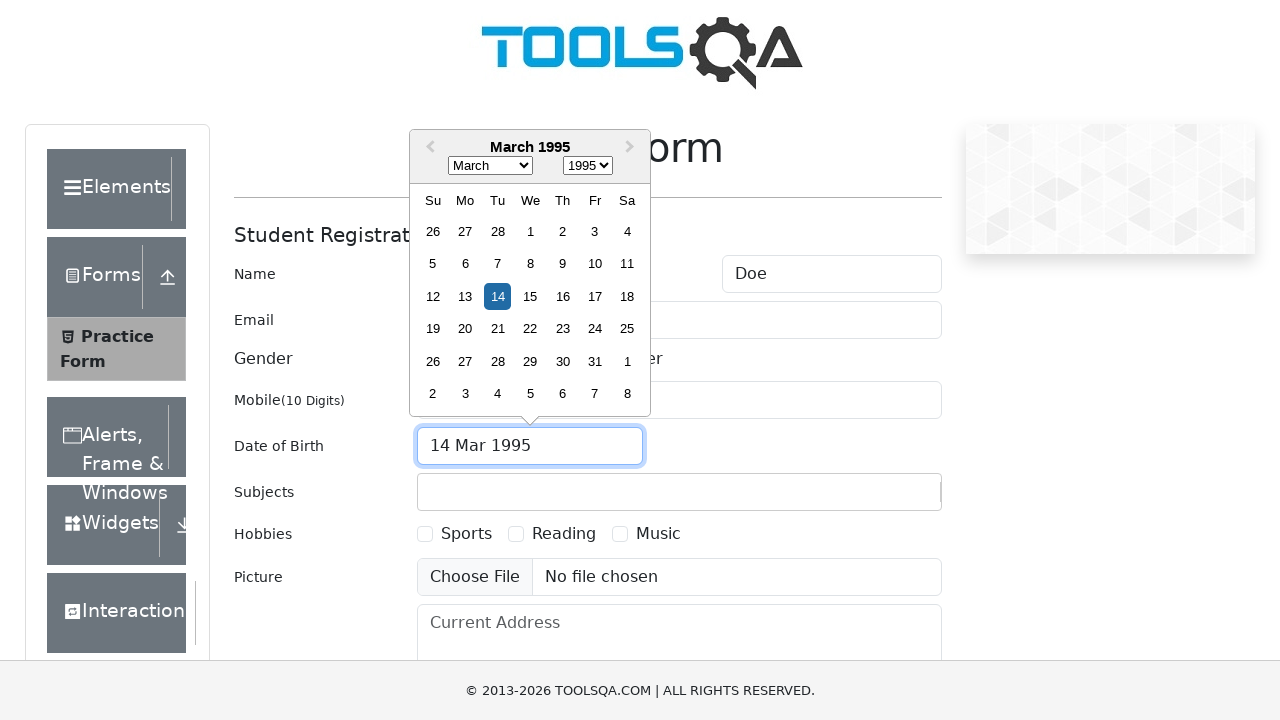

Closed date picker
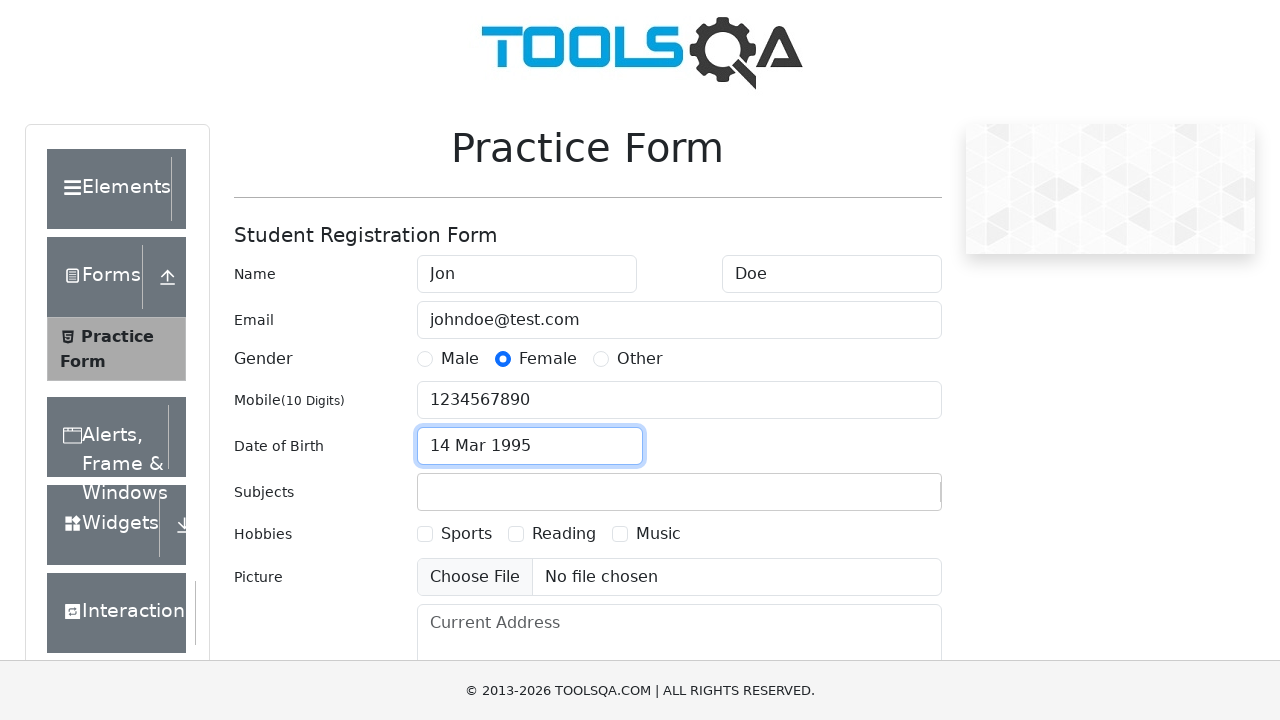

Filled subjects with 'Soccer' on #subjectsInput
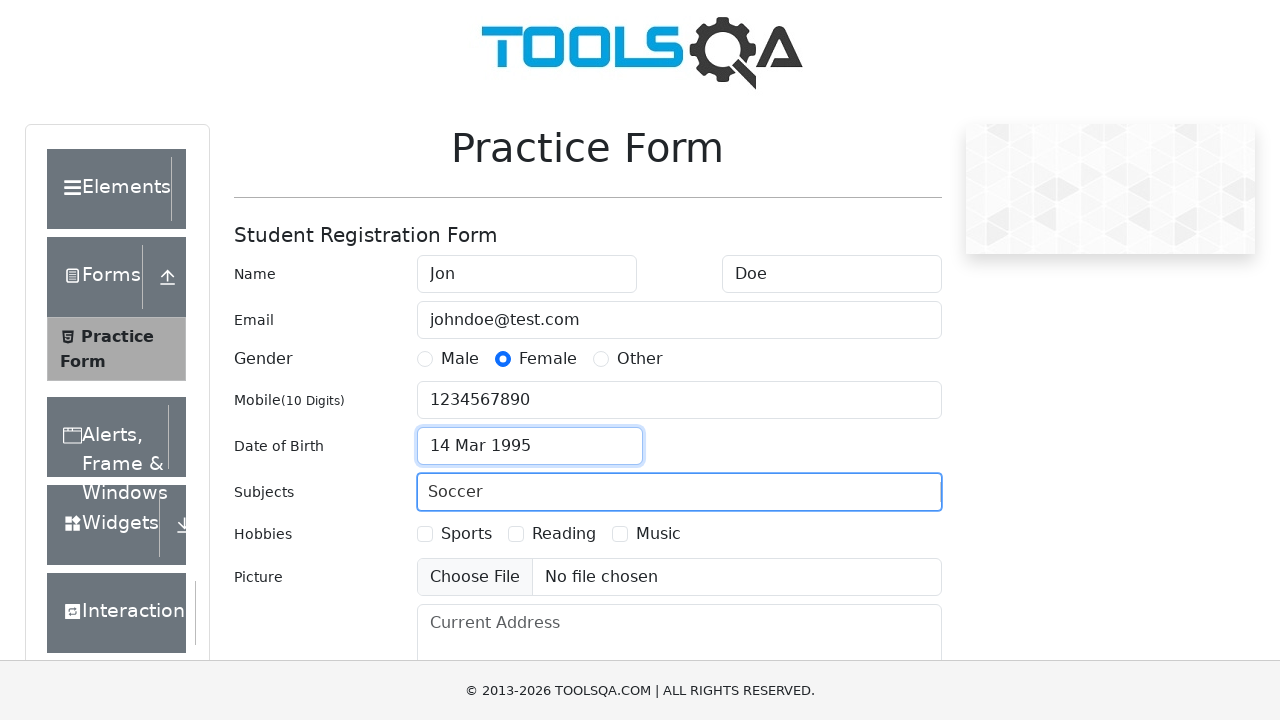

Selected hobby 'Sports' at (466, 534) on //label[text()='Sports']
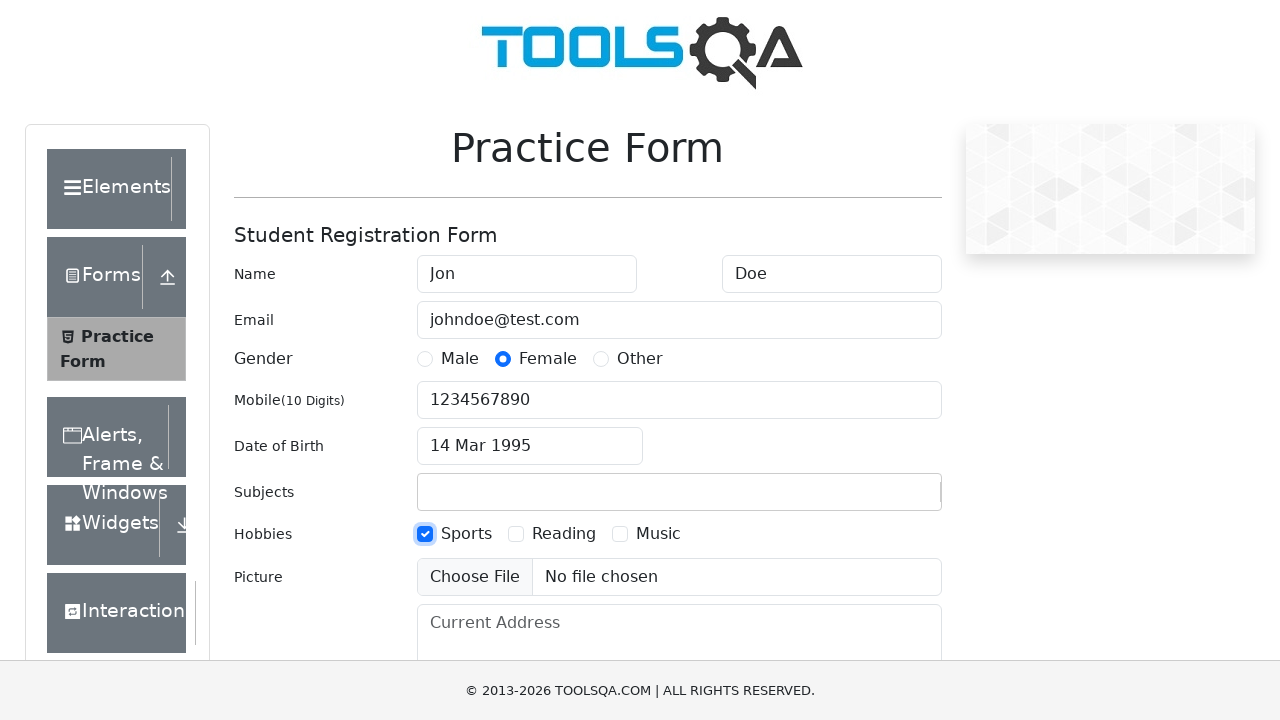

Filled address with '123 Main St, Anytown USA' on #currentAddress
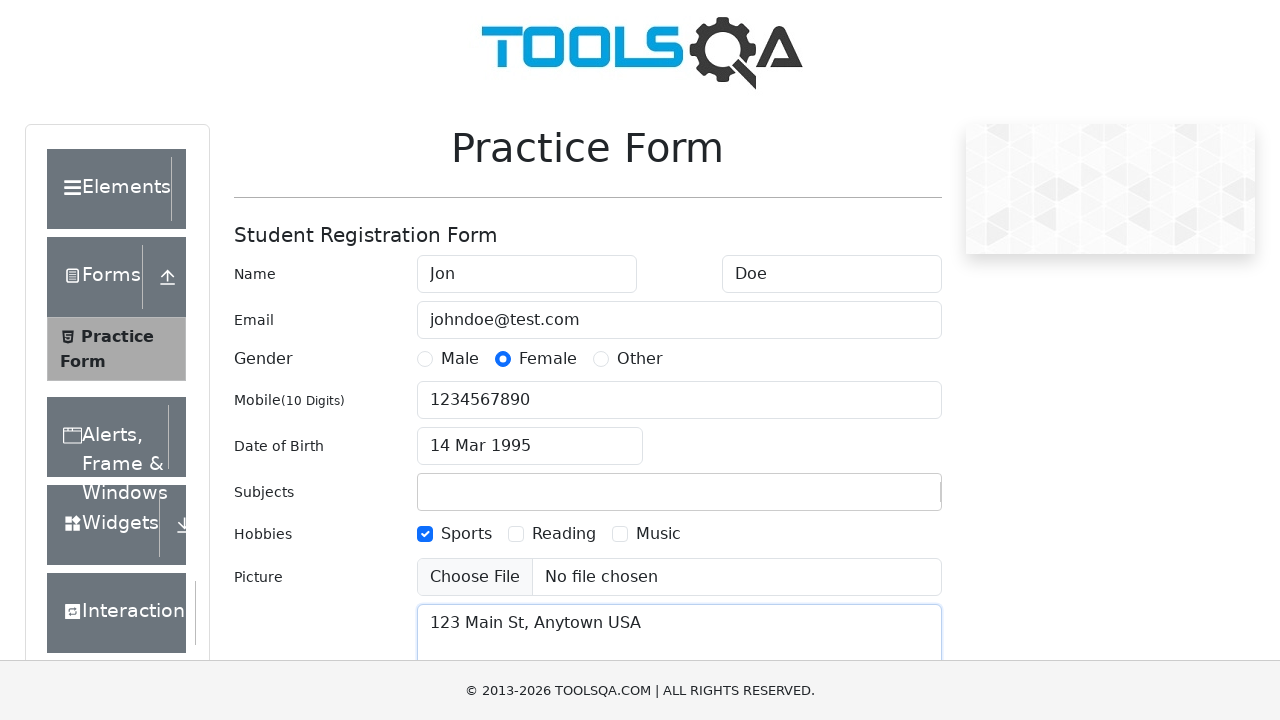

Clicked state dropdown at (527, 437) on #state
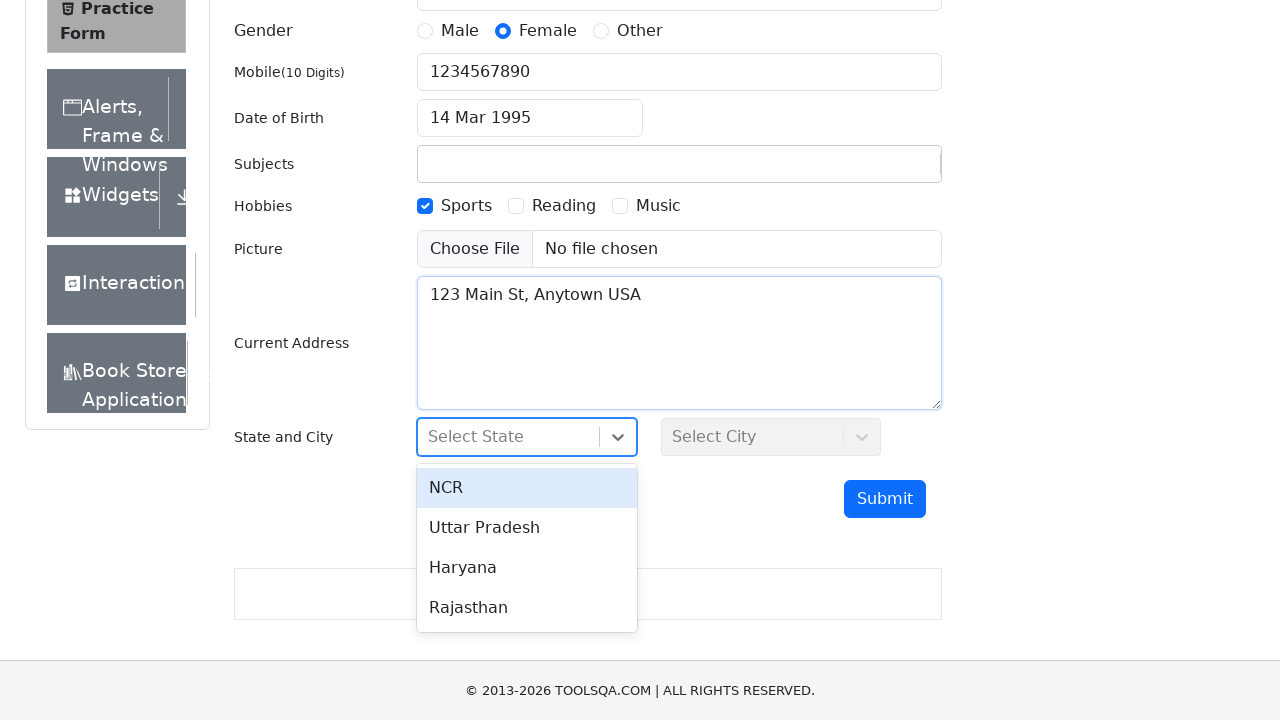

Selected state 'NCR' at (527, 488) on //div[text()='NCR']
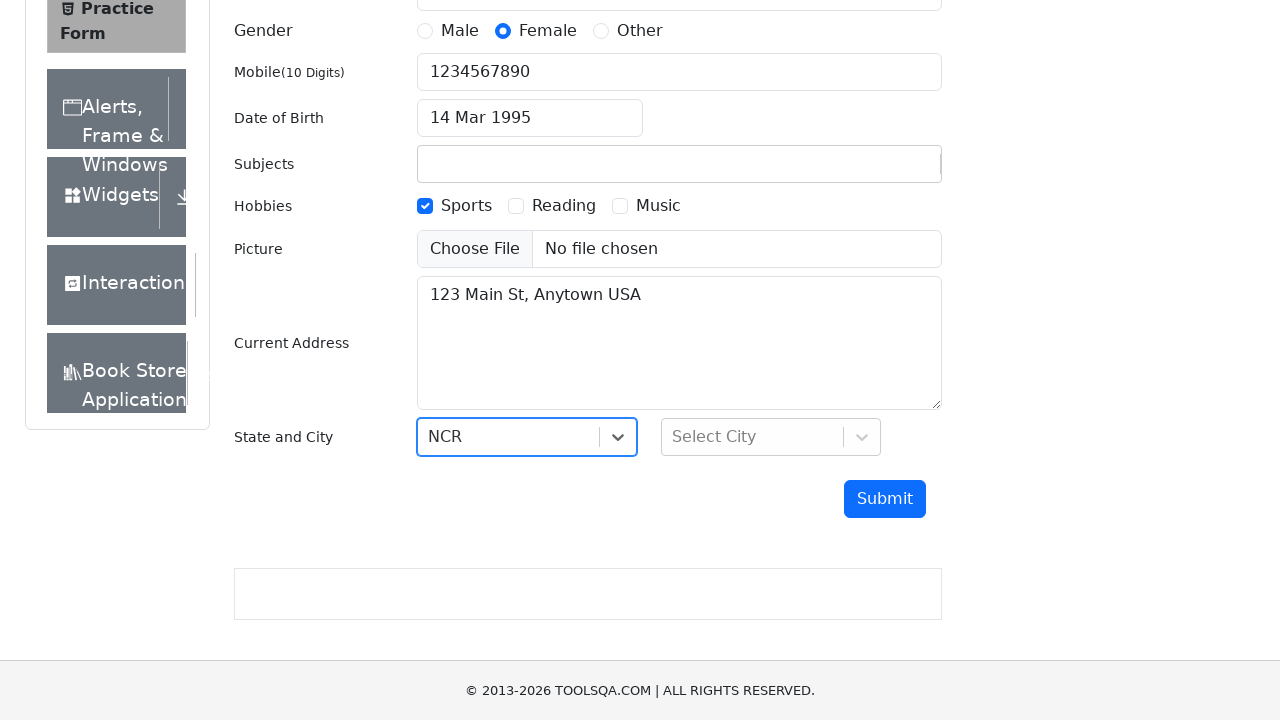

Clicked city dropdown at (771, 437) on #city
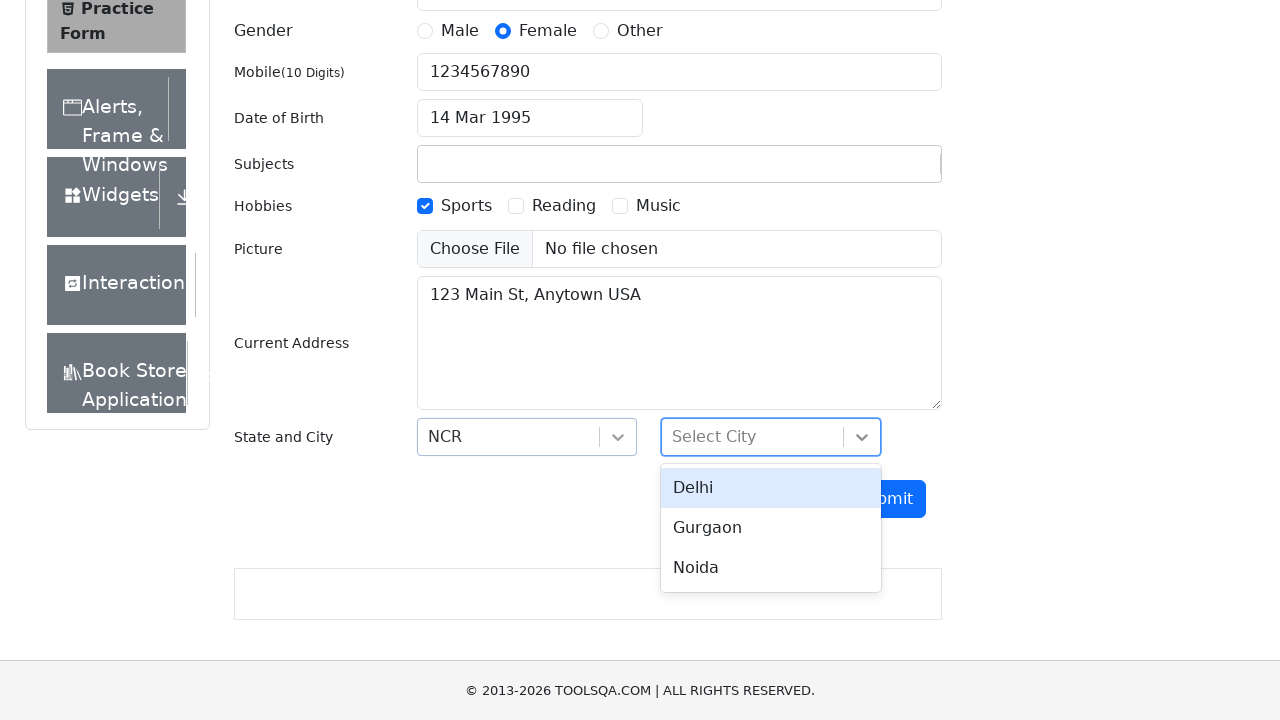

Selected city 'Delhi' at (771, 488) on //div[text()='Delhi']
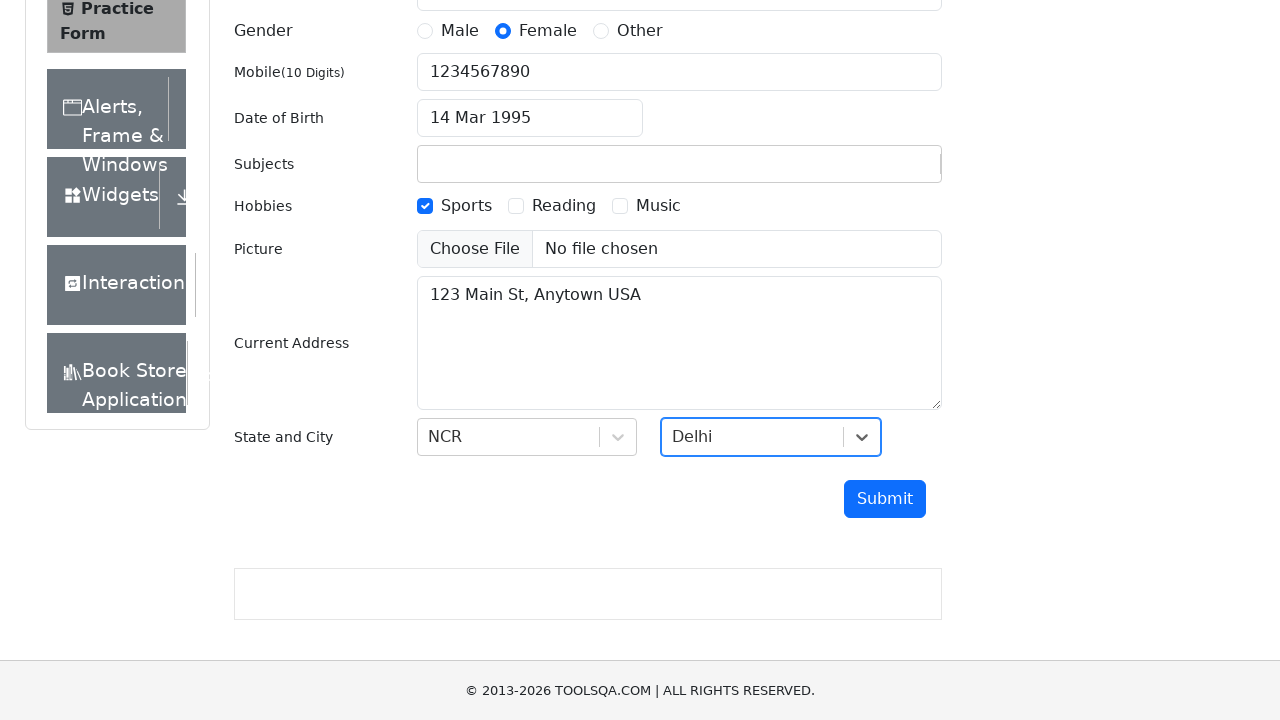

Scrolled submit button into view
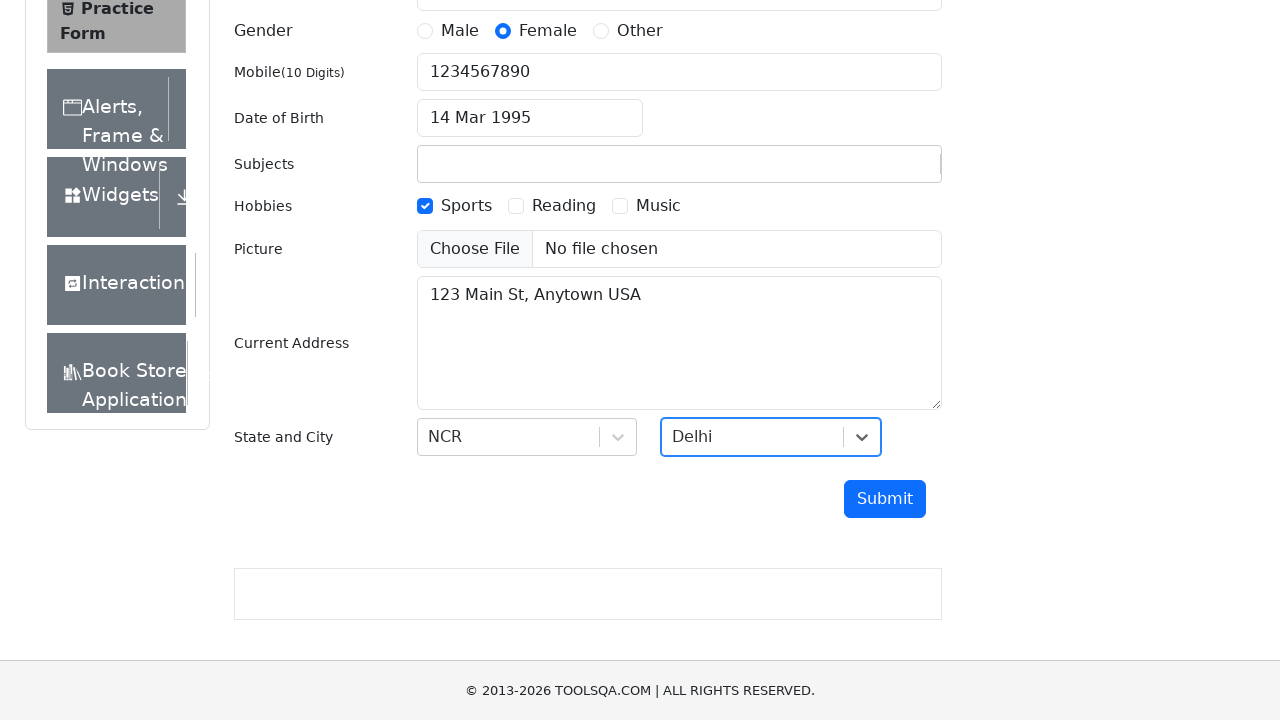

Clicked submit button to submit form at (885, 499) on #submit
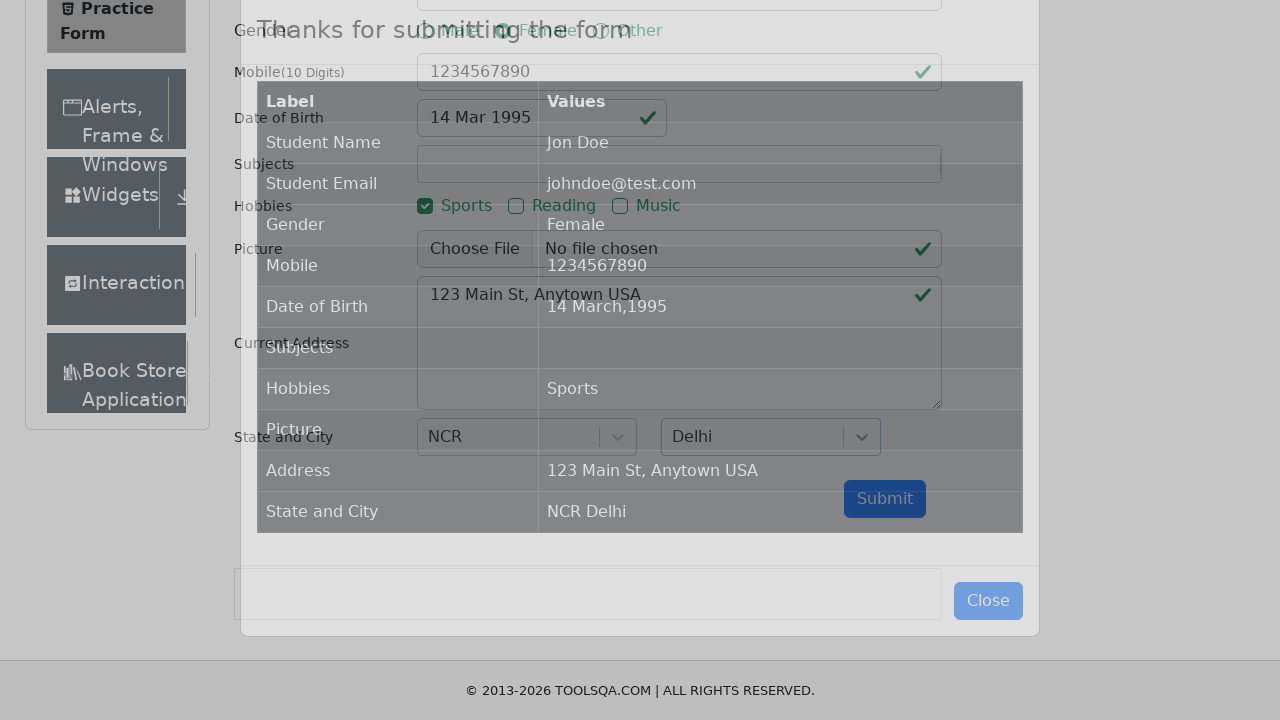

Confirmation modal appeared
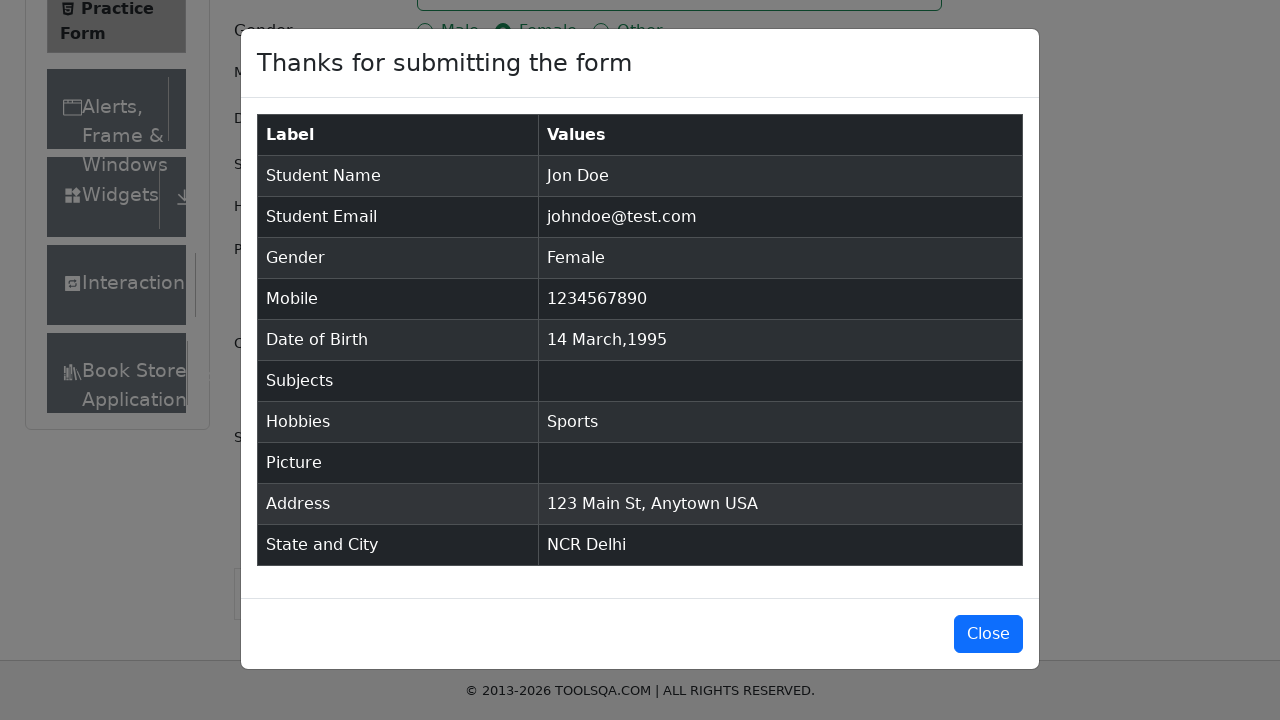

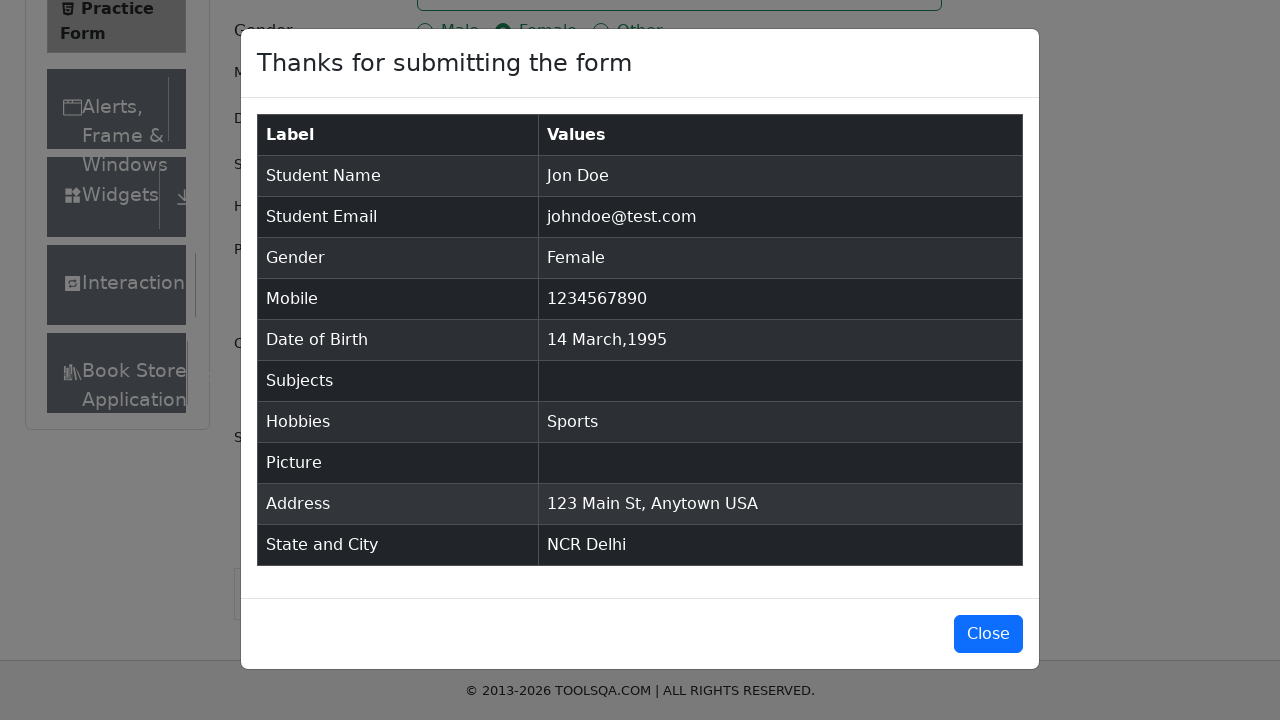